Tests an e-commerce shopping flow by searching for products containing "ca", adding Cashews to the cart, and proceeding through checkout to place an order.

Starting URL: https://rahulshettyacademy.com/seleniumPractise/#/

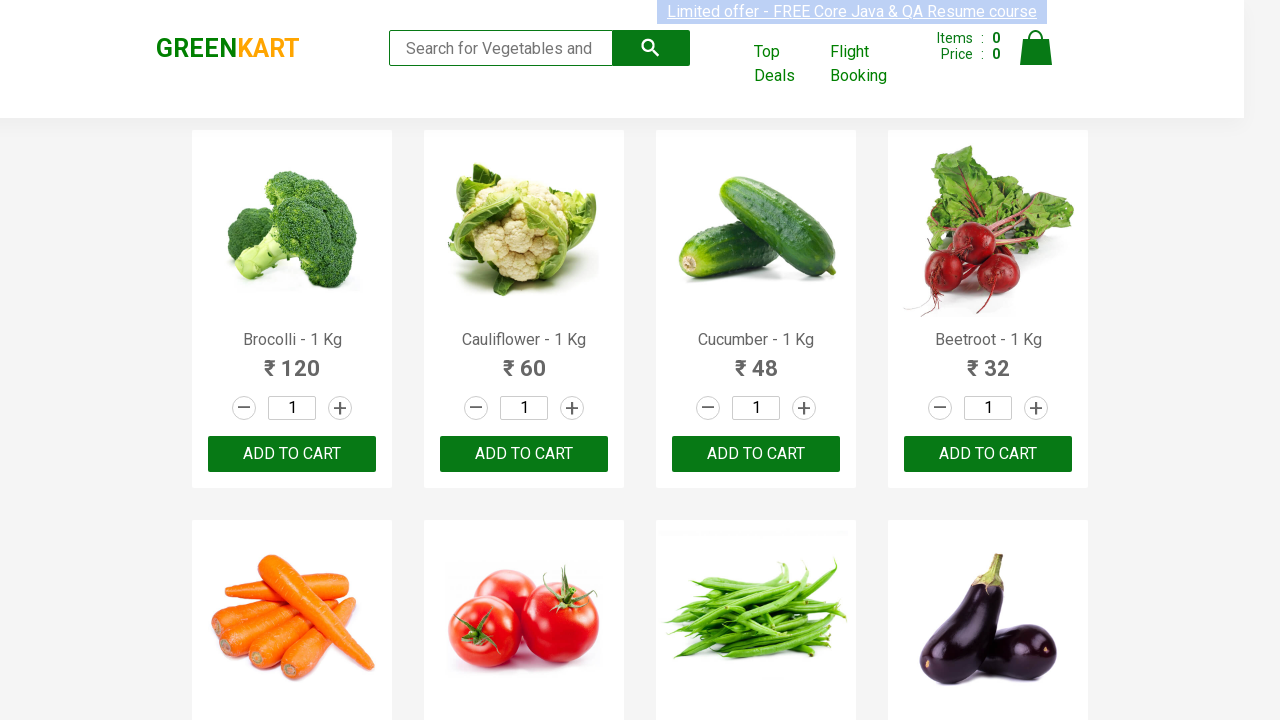

Filled search field with 'ca' on .search-keyword
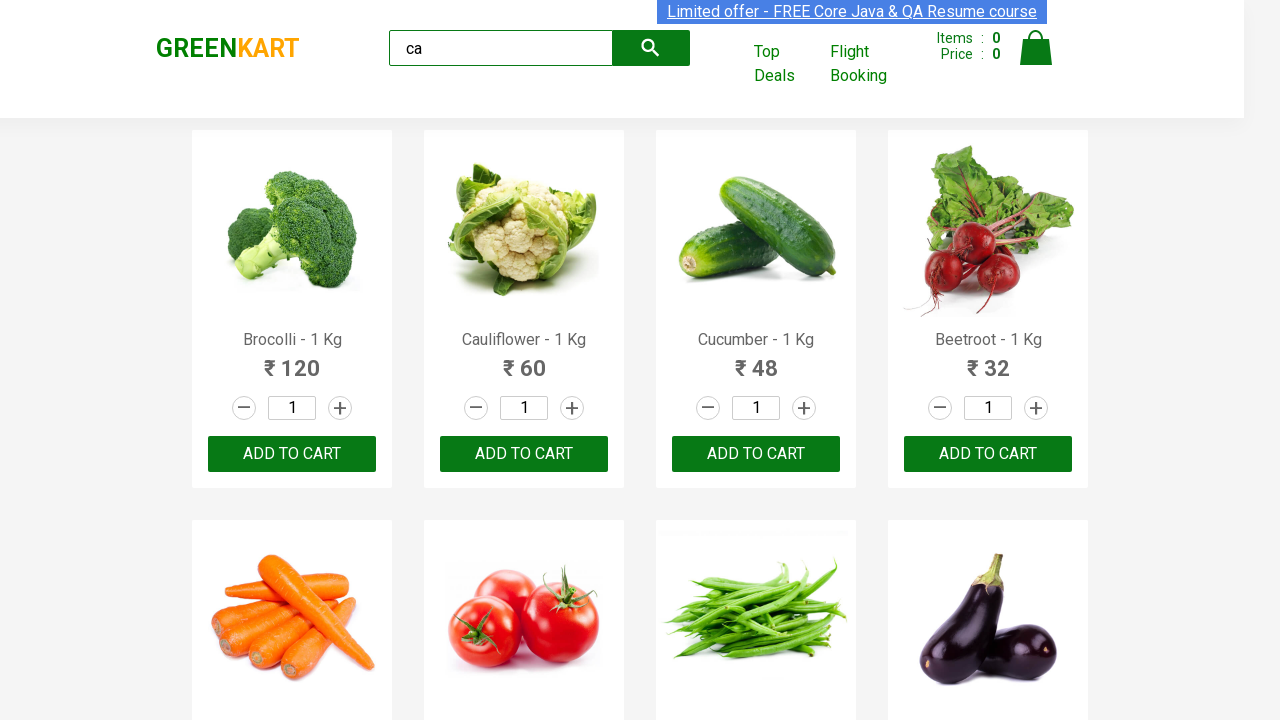

Products loaded after search
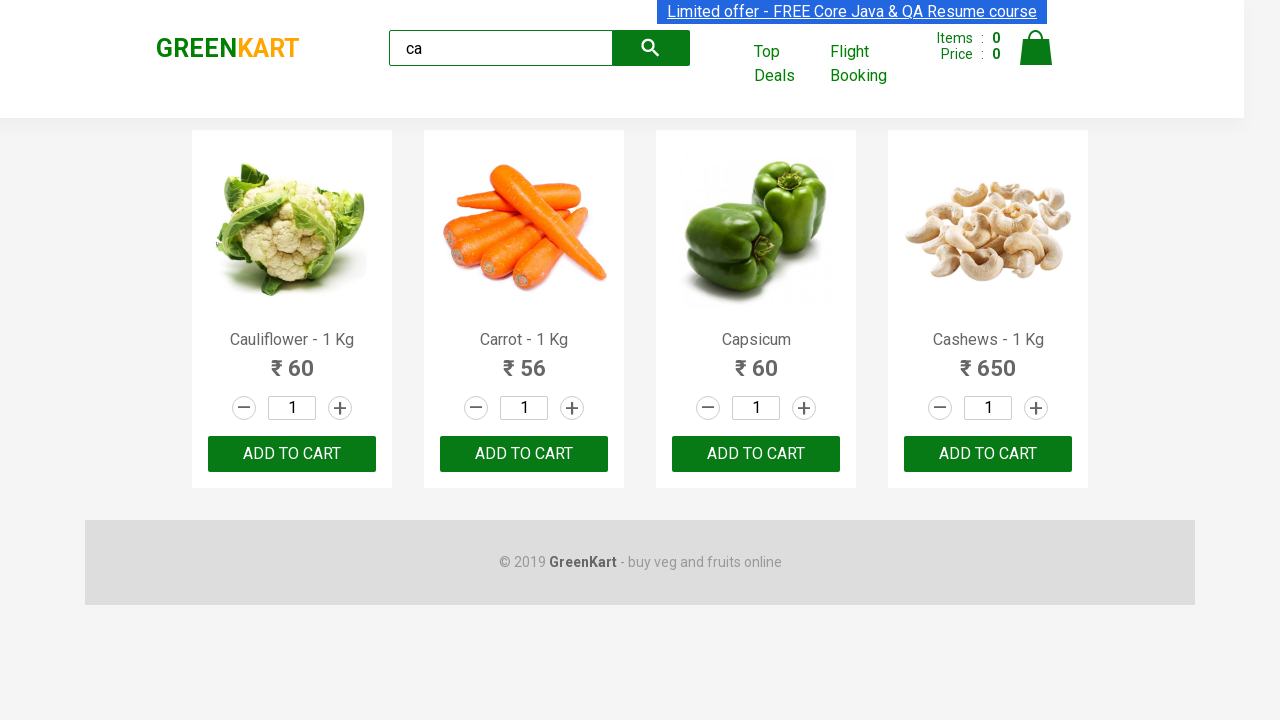

Clicked Add to Cart button for Cashews product at (988, 454) on .products .product >> nth=3 >> button
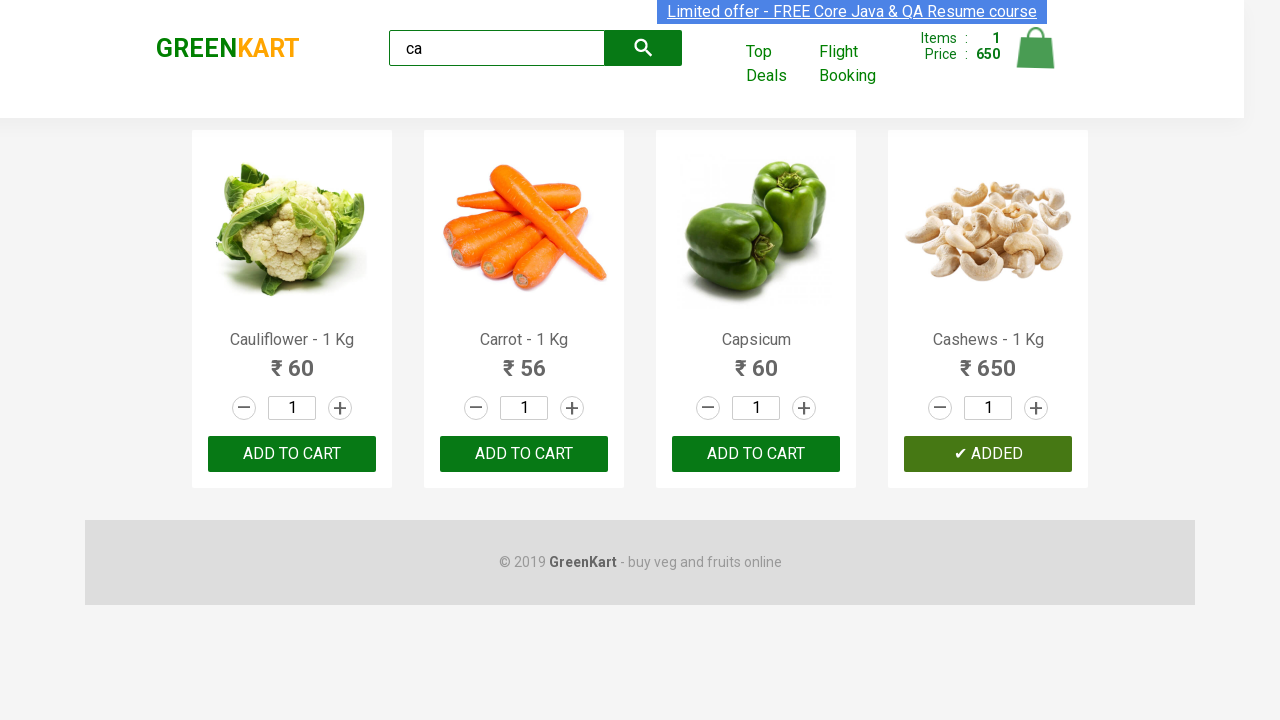

Brand text element loaded
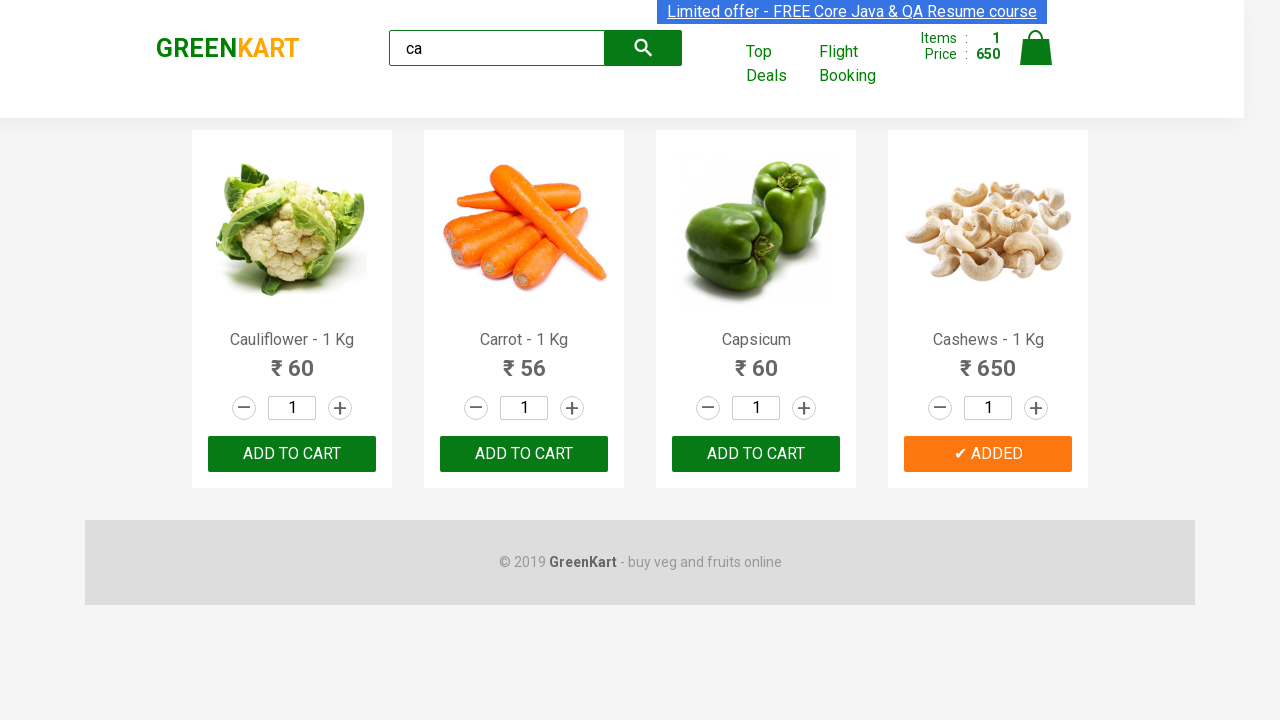

Verified brand text is 'GREENKART'
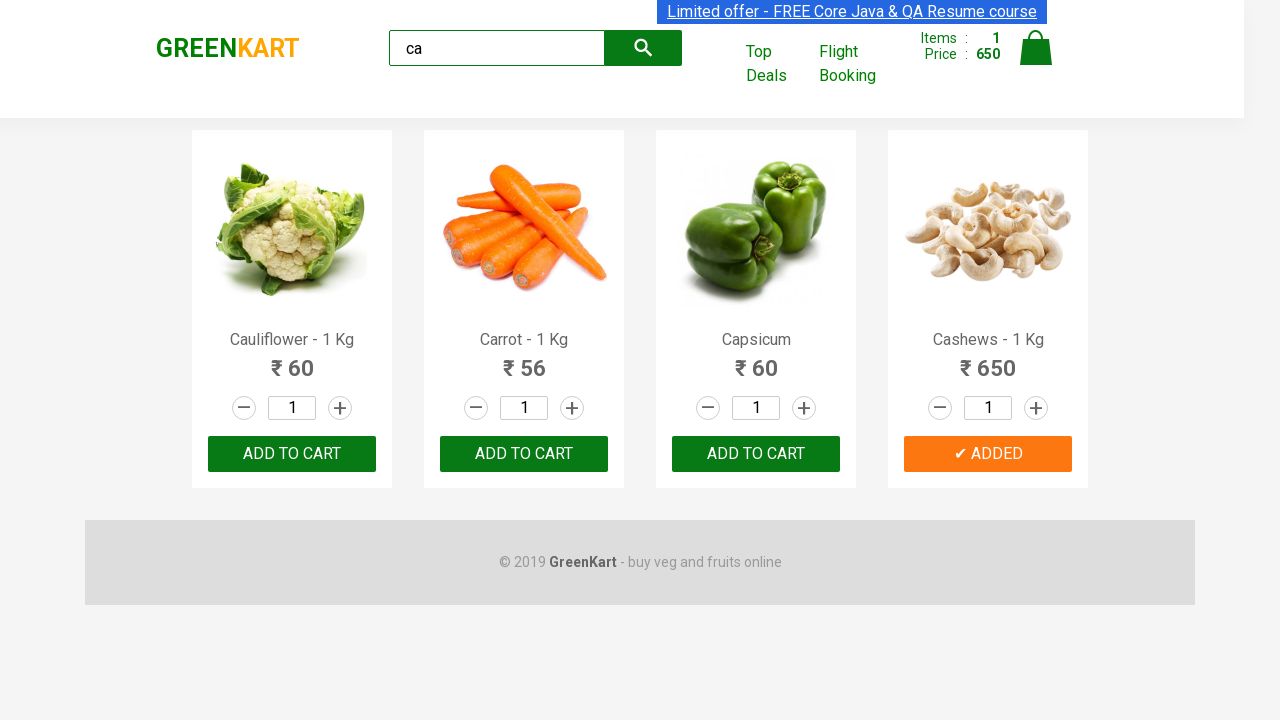

Clicked cart icon to view cart at (1036, 48) on .cart-icon > img
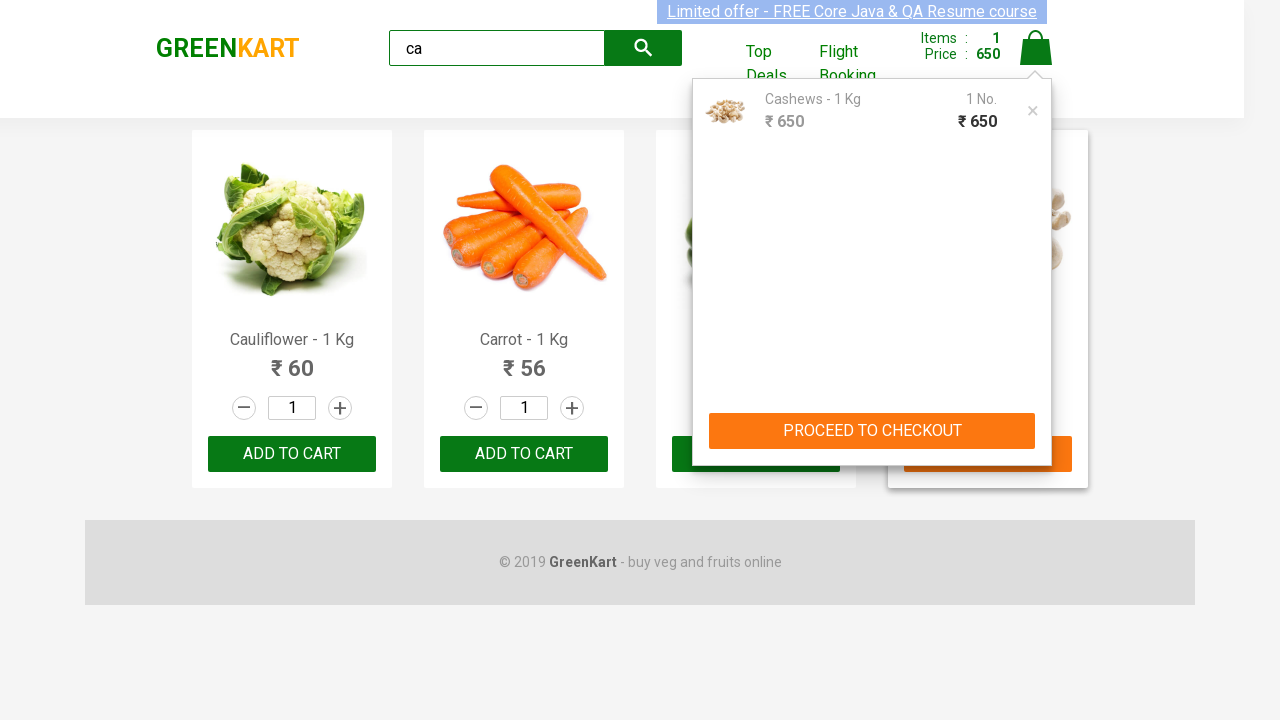

Clicked PROCEED TO CHECKOUT button at (872, 431) on text=PROCEED TO CHECKOUT
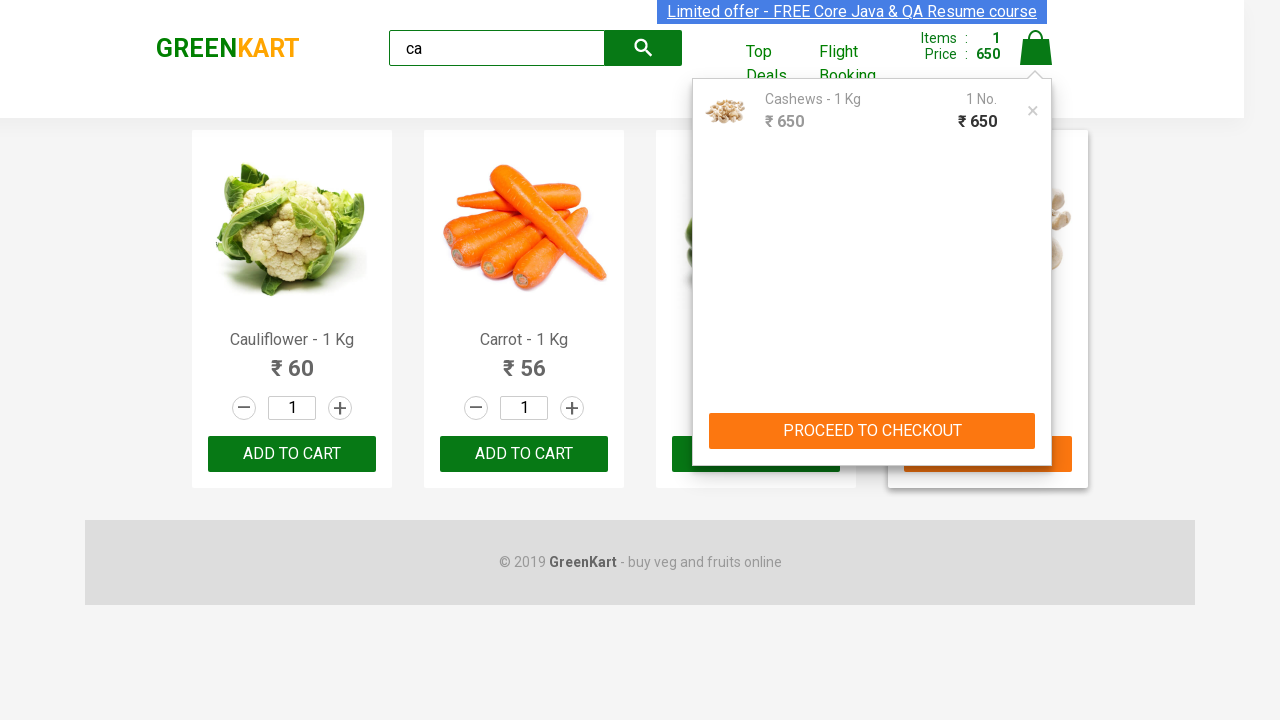

Clicked Place Order button to complete purchase at (1036, 420) on text=Place Order
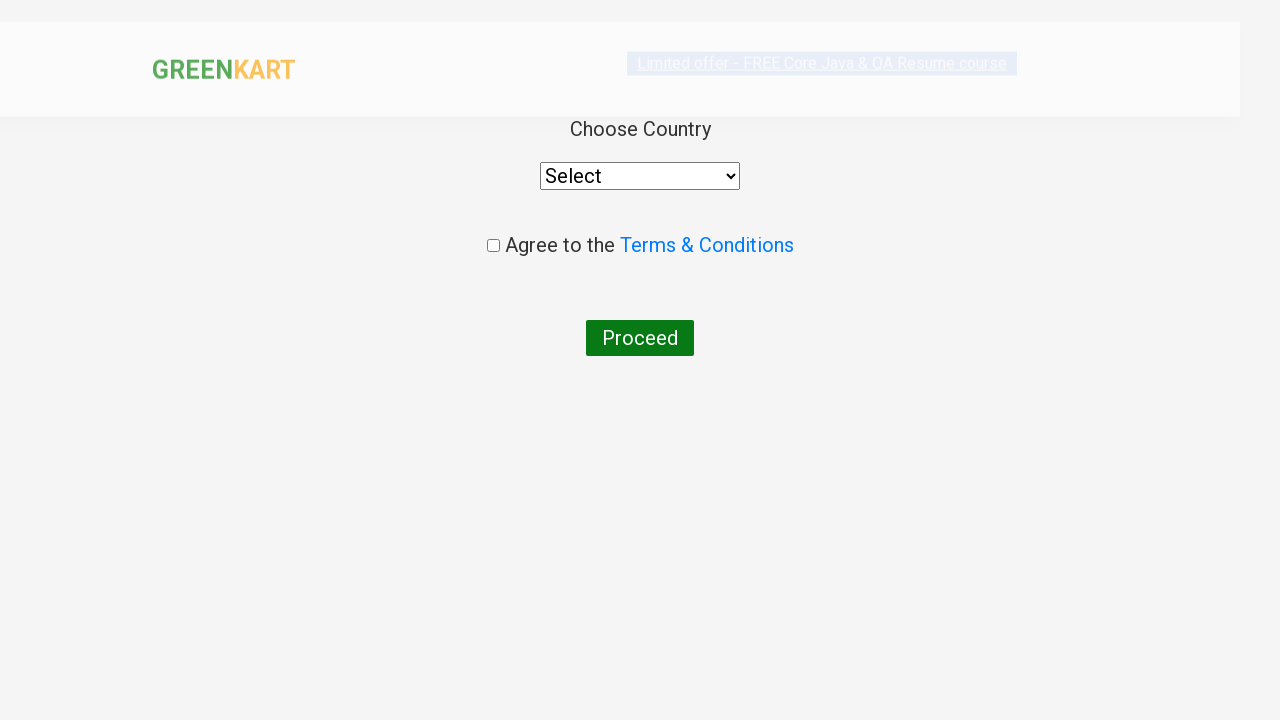

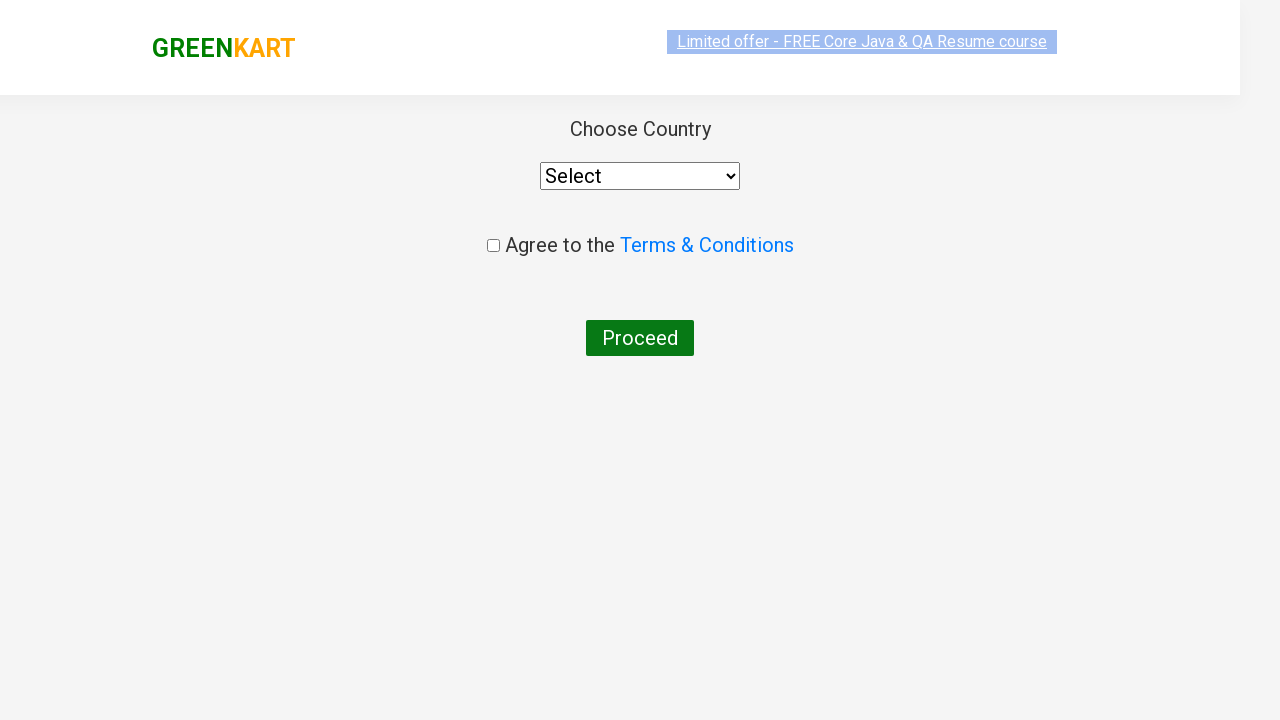